Tests alert popup functionality by navigating to the alert textbox section, triggering a prompt alert, entering text, and verifying the result is displayed on the page

Starting URL: https://demo.automationtesting.in/Alerts.html

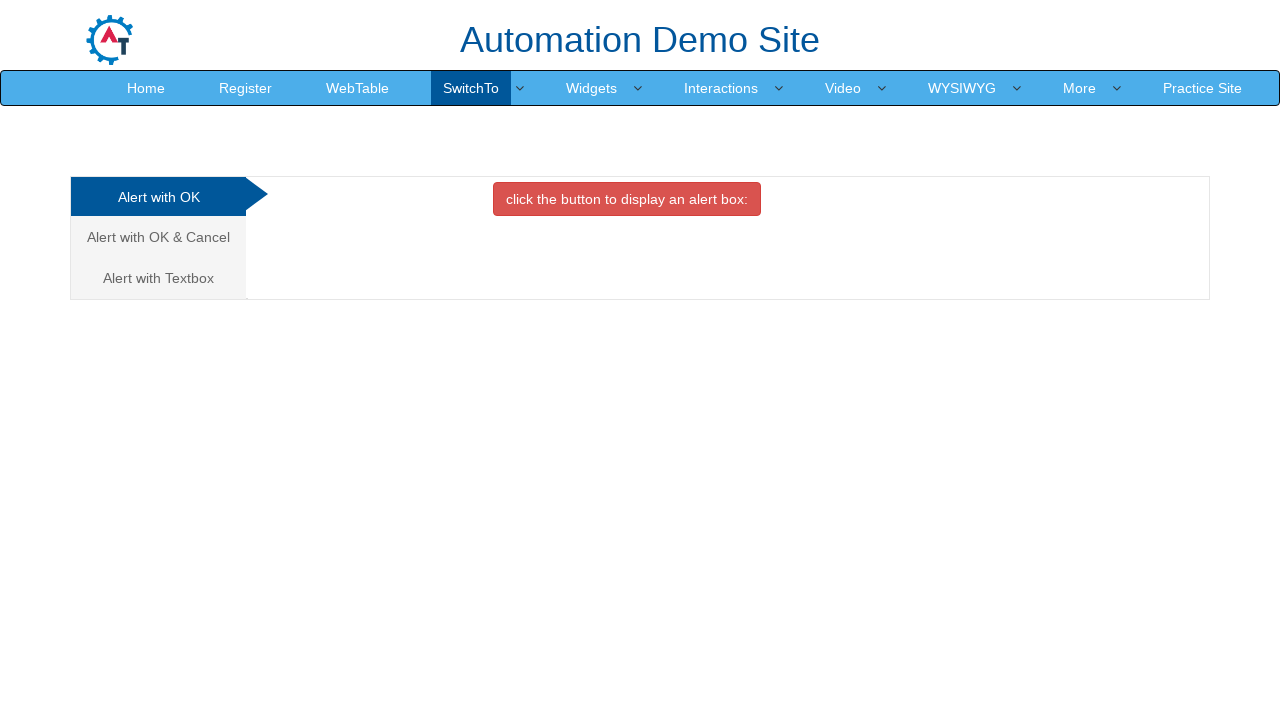

Clicked on 'Alert with Textbox' tab at (158, 278) on xpath=//a[text()='Alert with Textbox ']
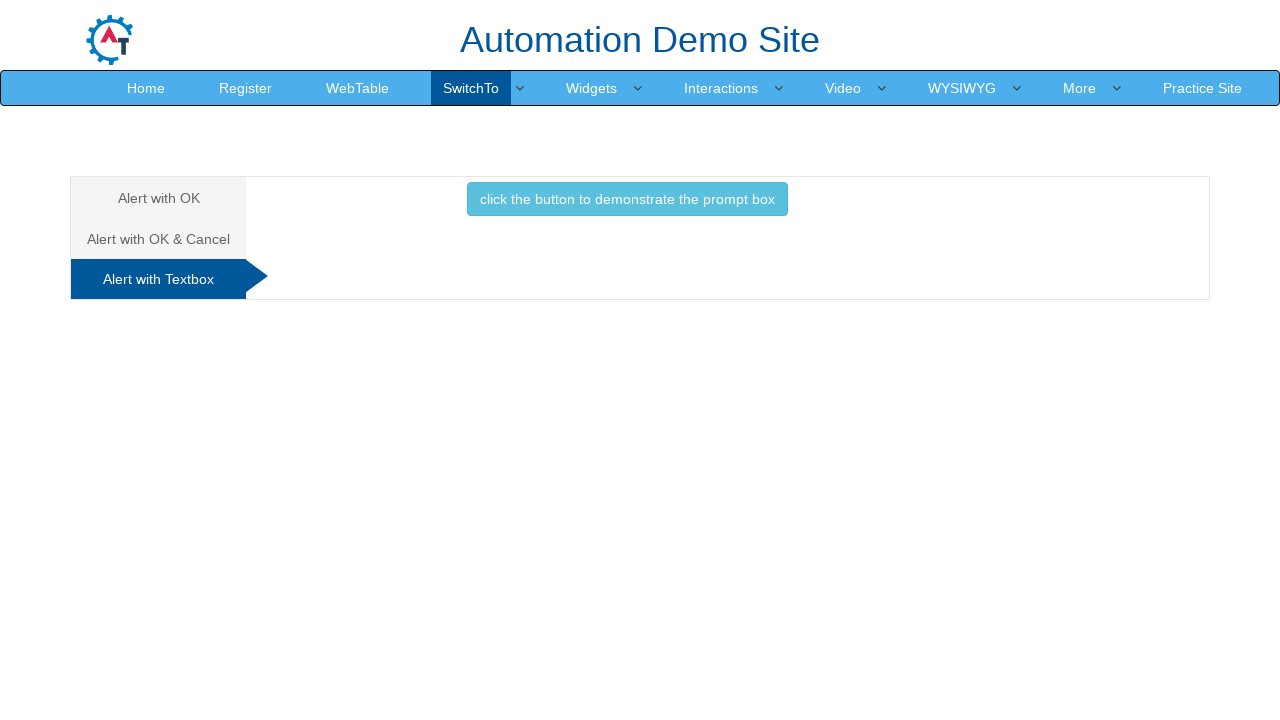

Clicked button to demonstrate the prompt box at (627, 199) on xpath=//button[@class='btn btn-info']
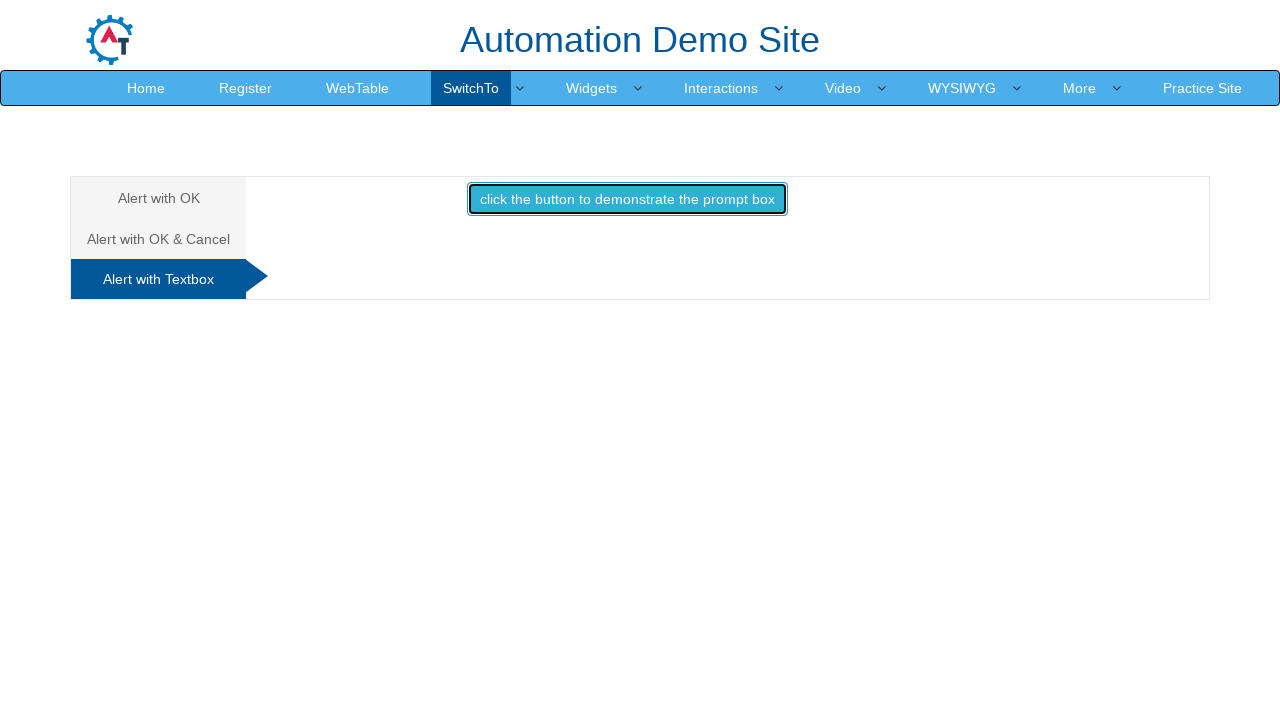

Set up dialog handler to accept prompt with 'John Smith'
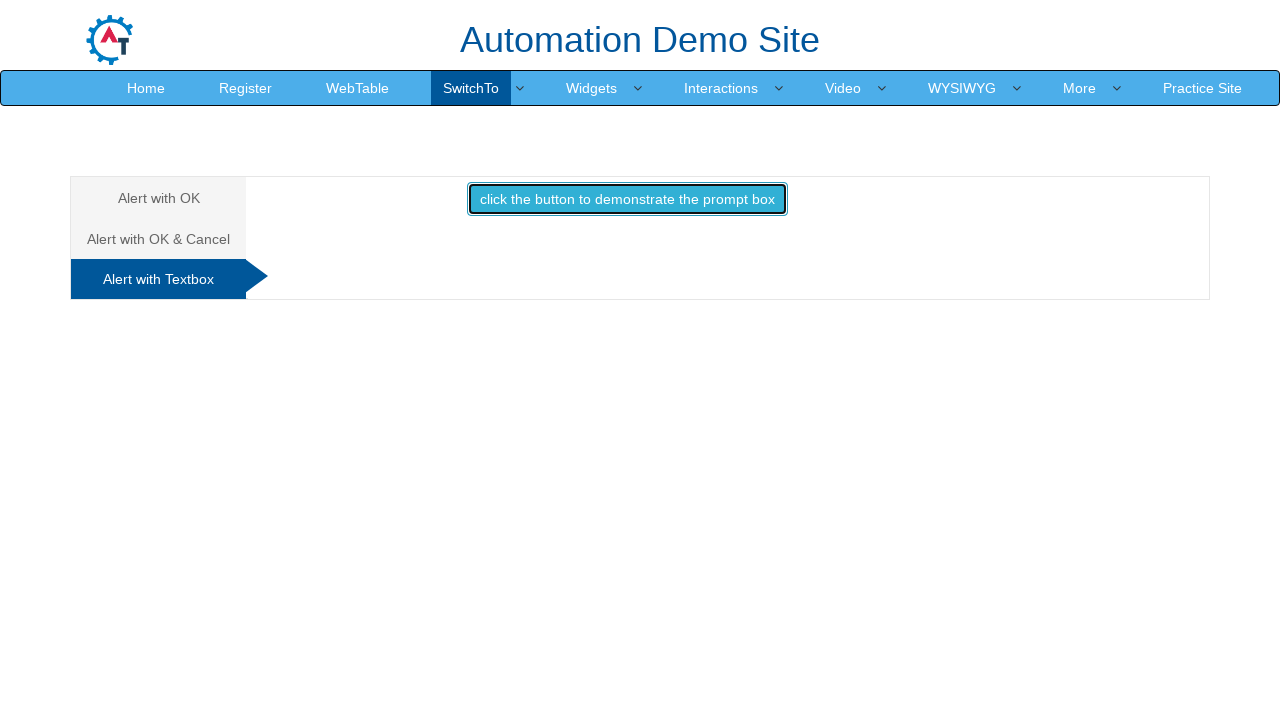

Clicked button to trigger prompt alert at (627, 199) on xpath=//button[@class='btn btn-info']
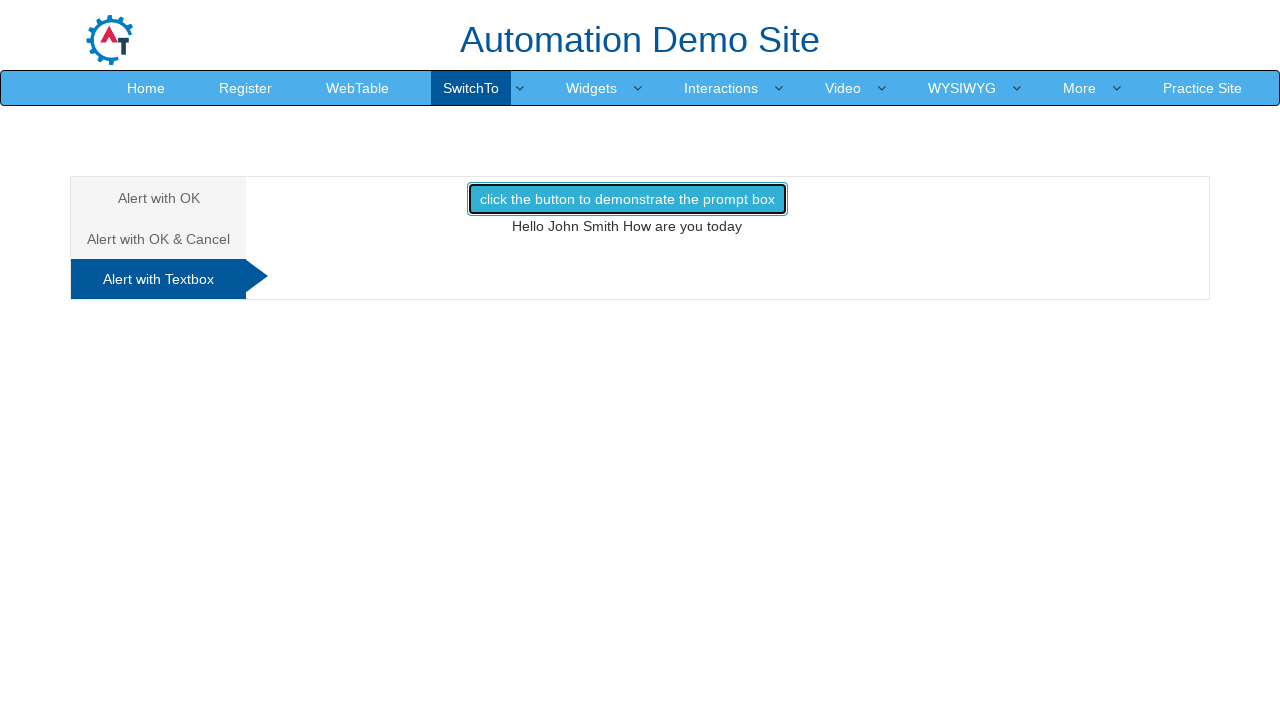

Result text element loaded on page
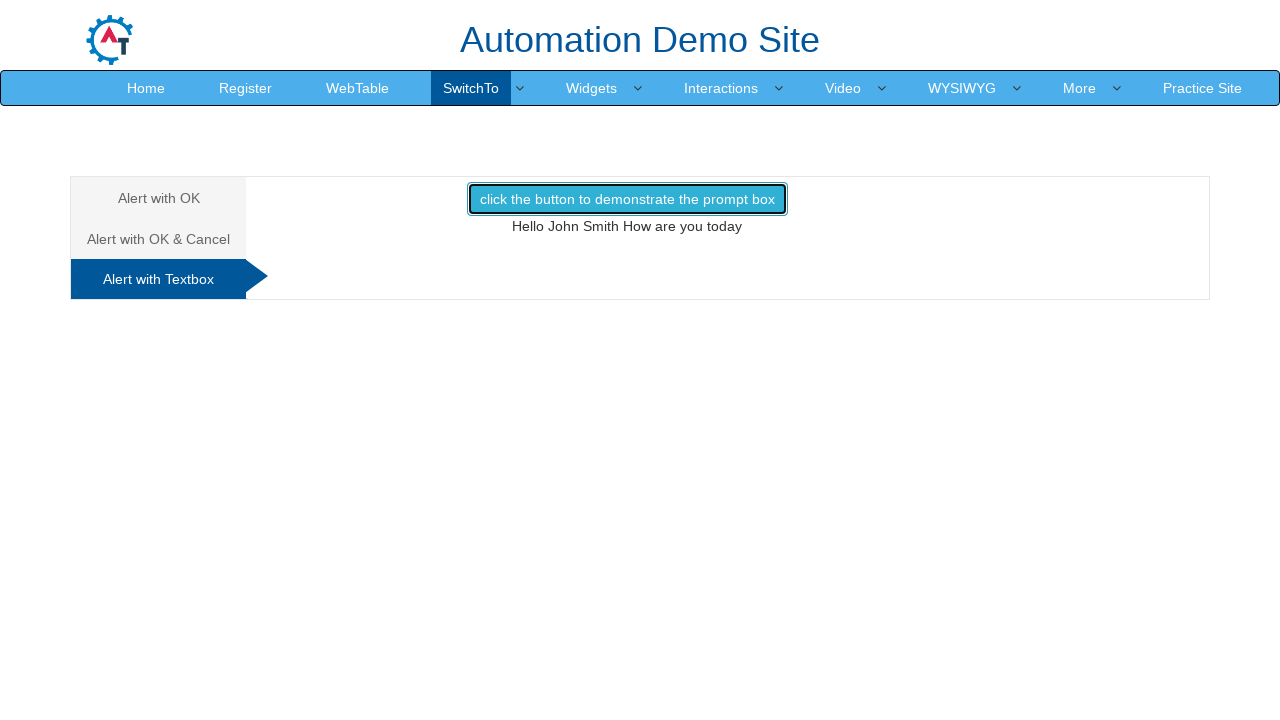

Retrieved result text content
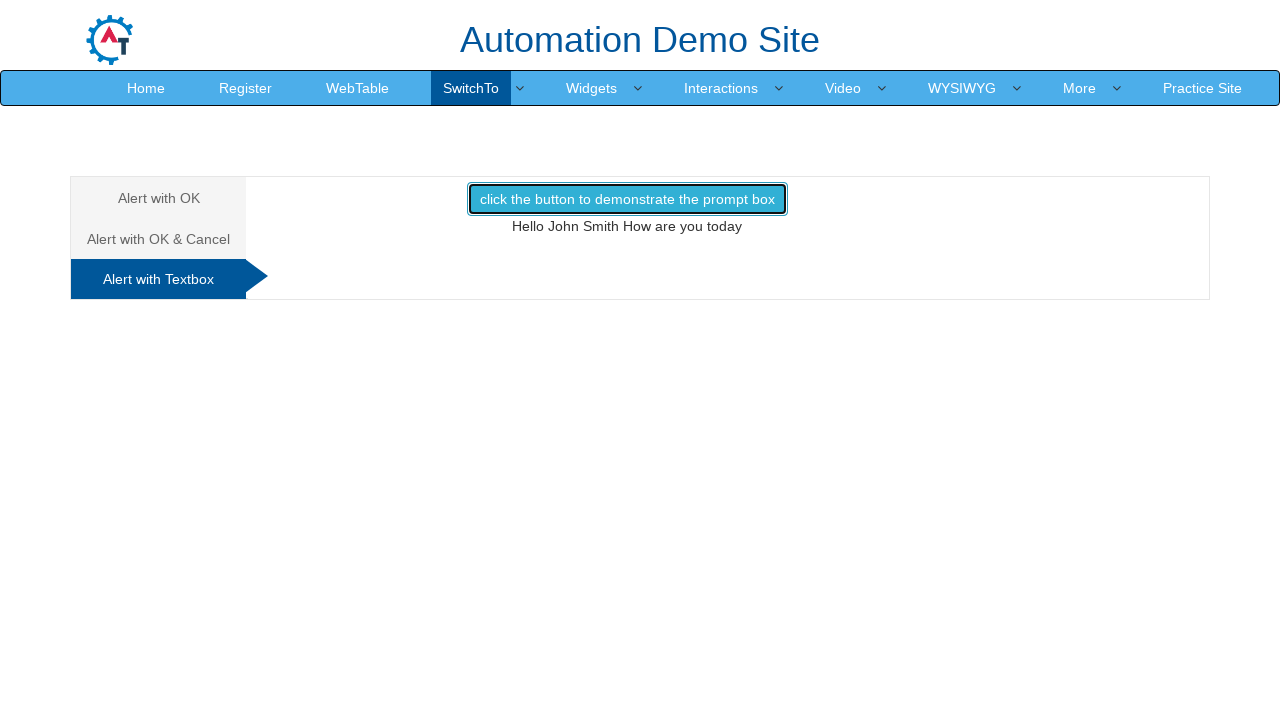

Verified that 'John Smith' is present in the result text
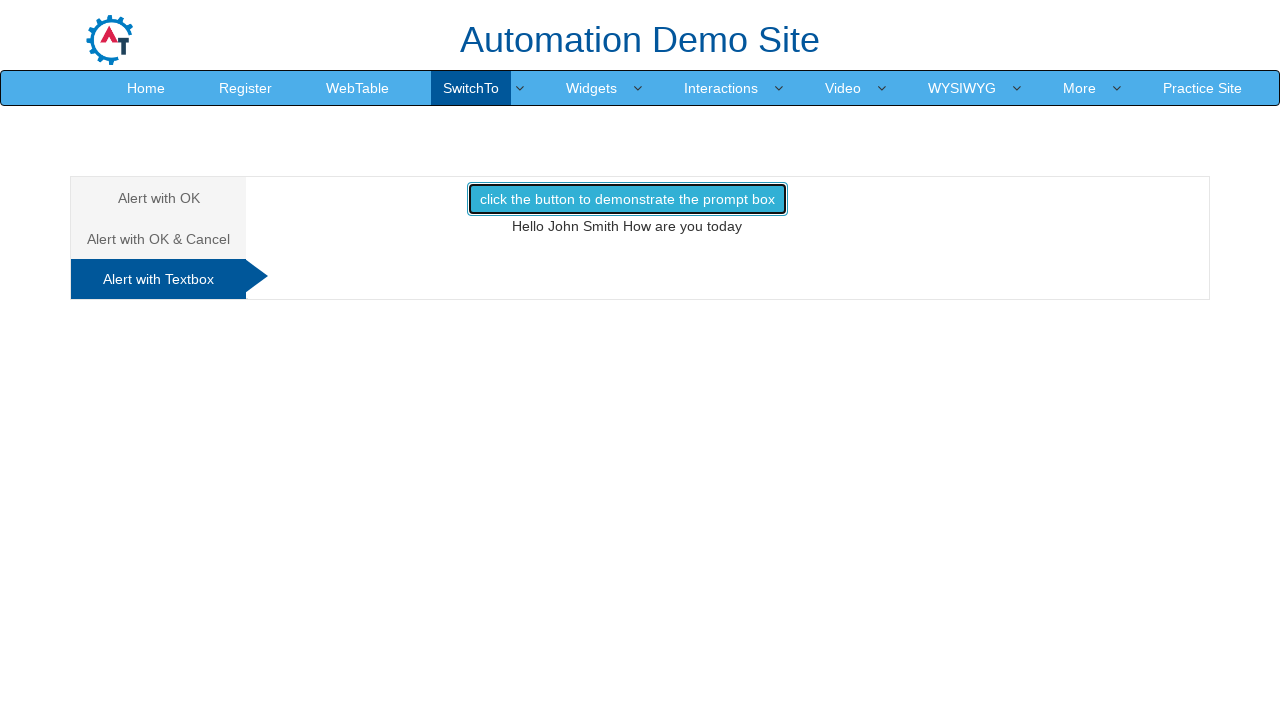

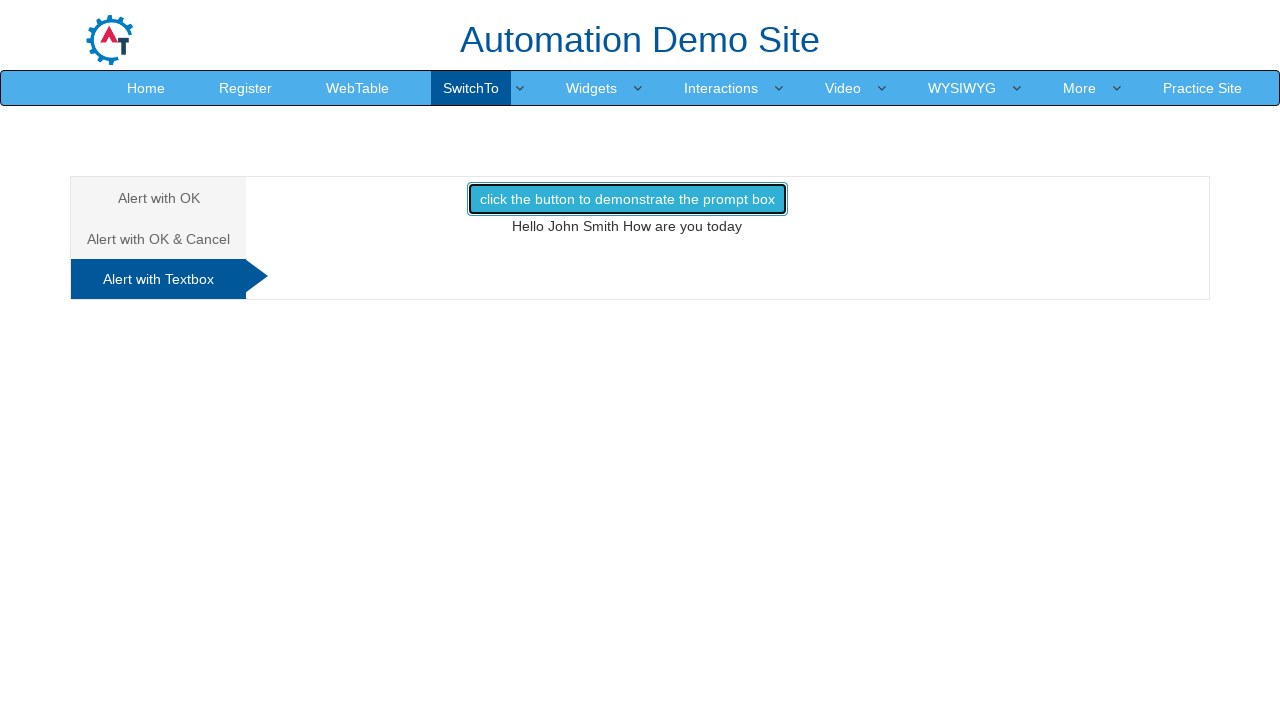